Tests clicking a primary button on the UI Testing Playground class attribute page, where button classes change position on page reload

Starting URL: http://uitestingplayground.com/classattr

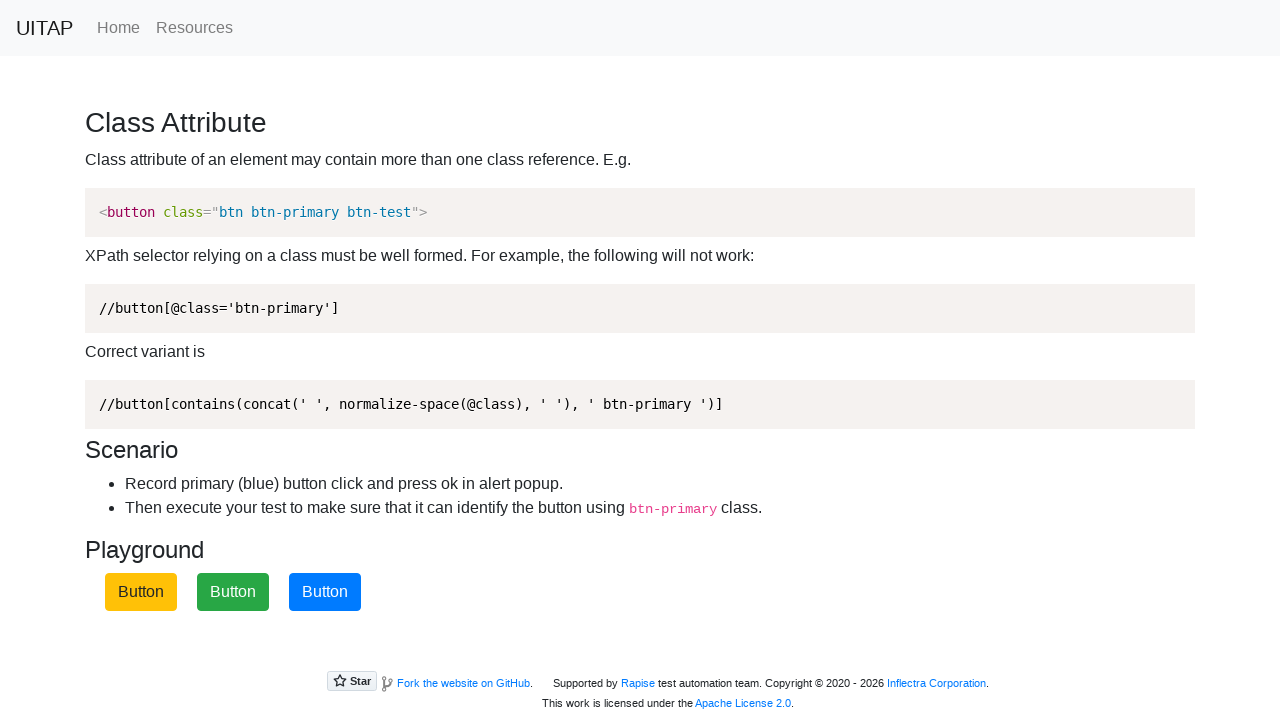

Navigated to UITestingPlayground class attribute page
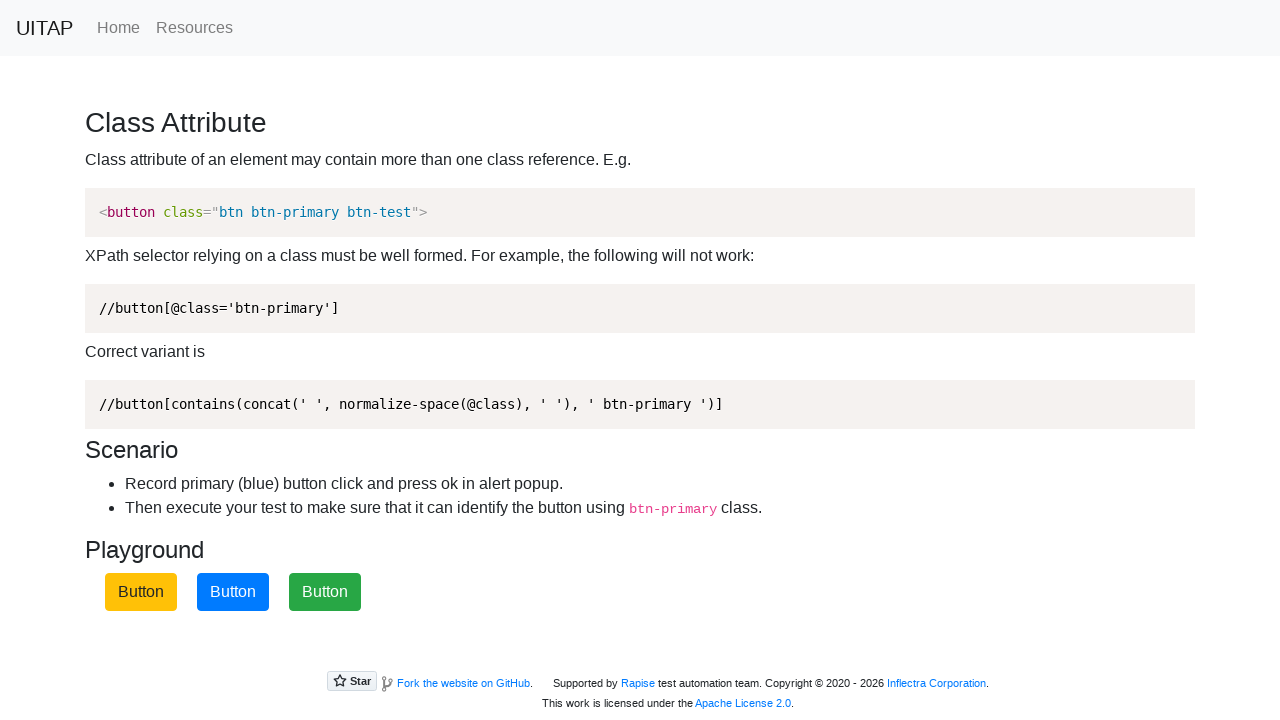

Clicked the blue primary button at (233, 592) on button.btn-primary
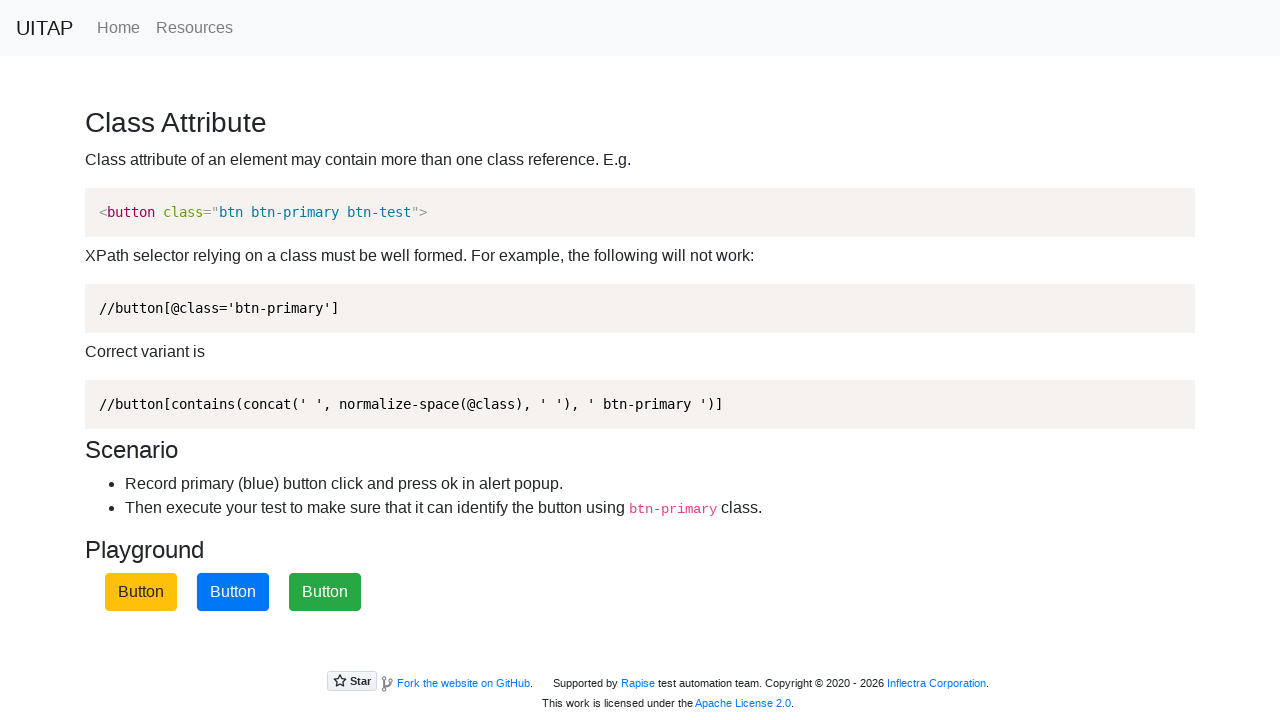

Waited 1 second to observe result (alert may appear)
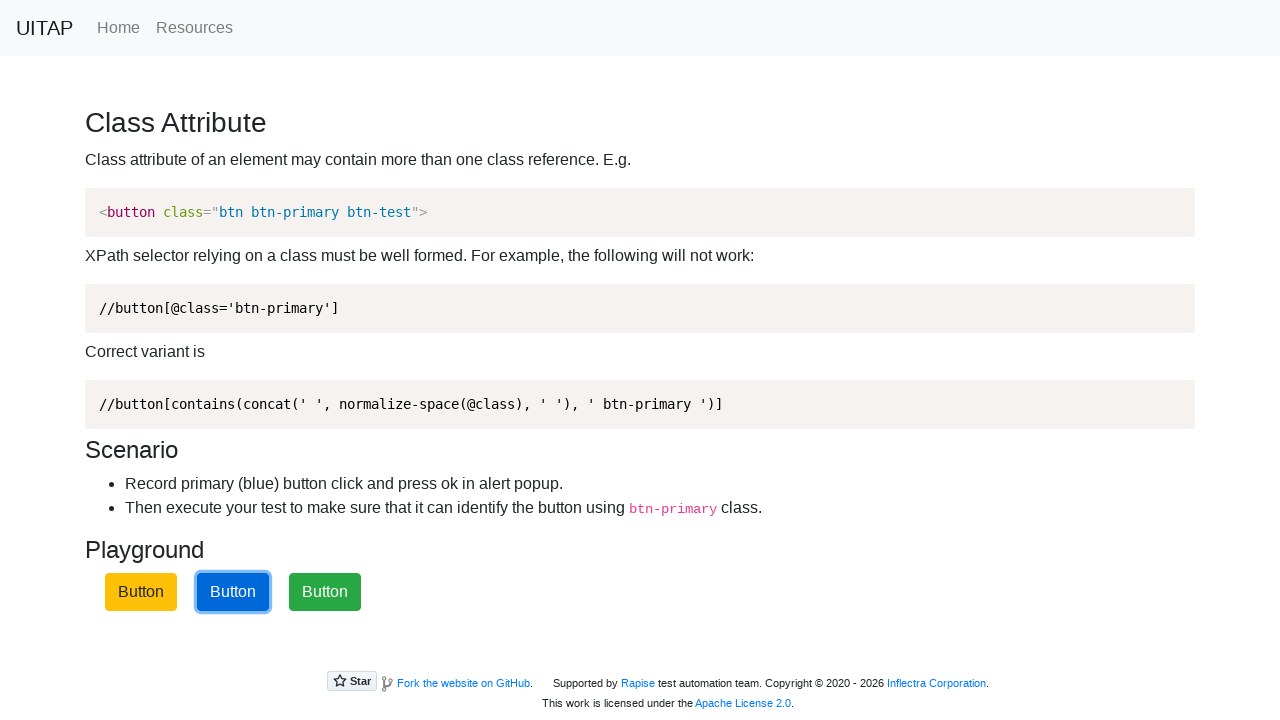

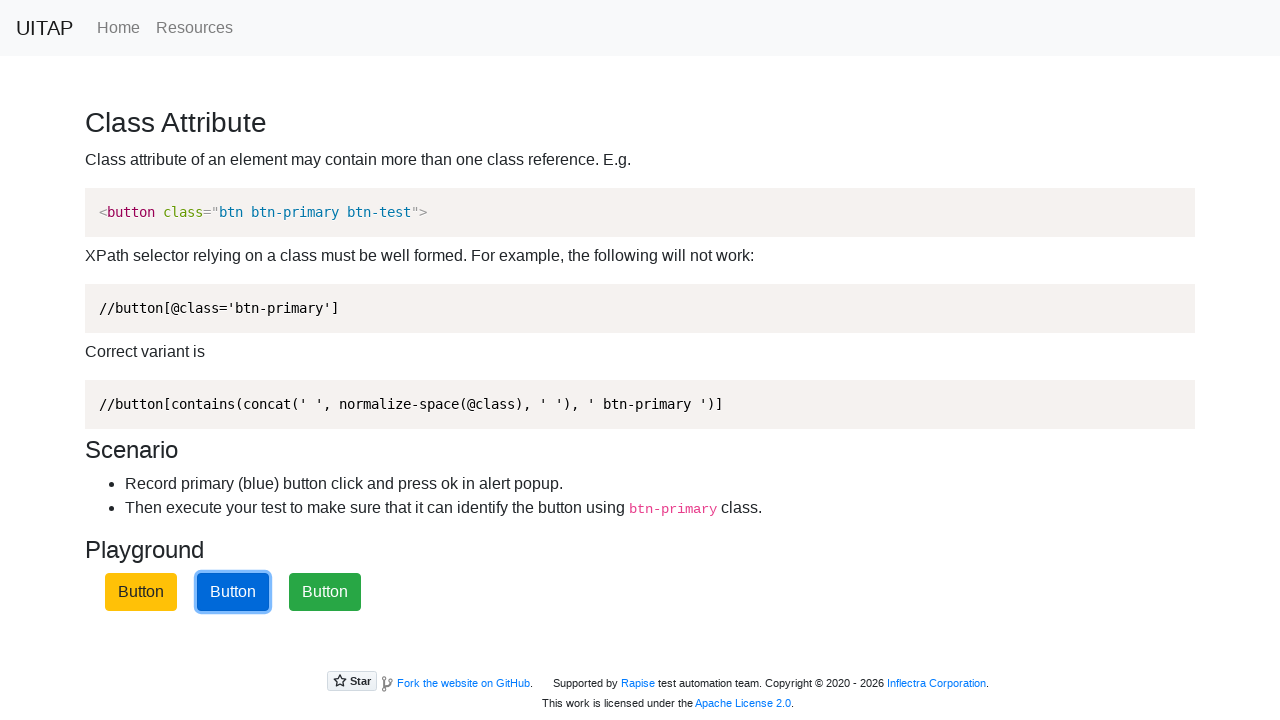